Tests highlighting an element on the page by finding an element by ID and applying a temporary red dashed border style to it using JavaScript execution.

Starting URL: http://the-internet.herokuapp.com/large

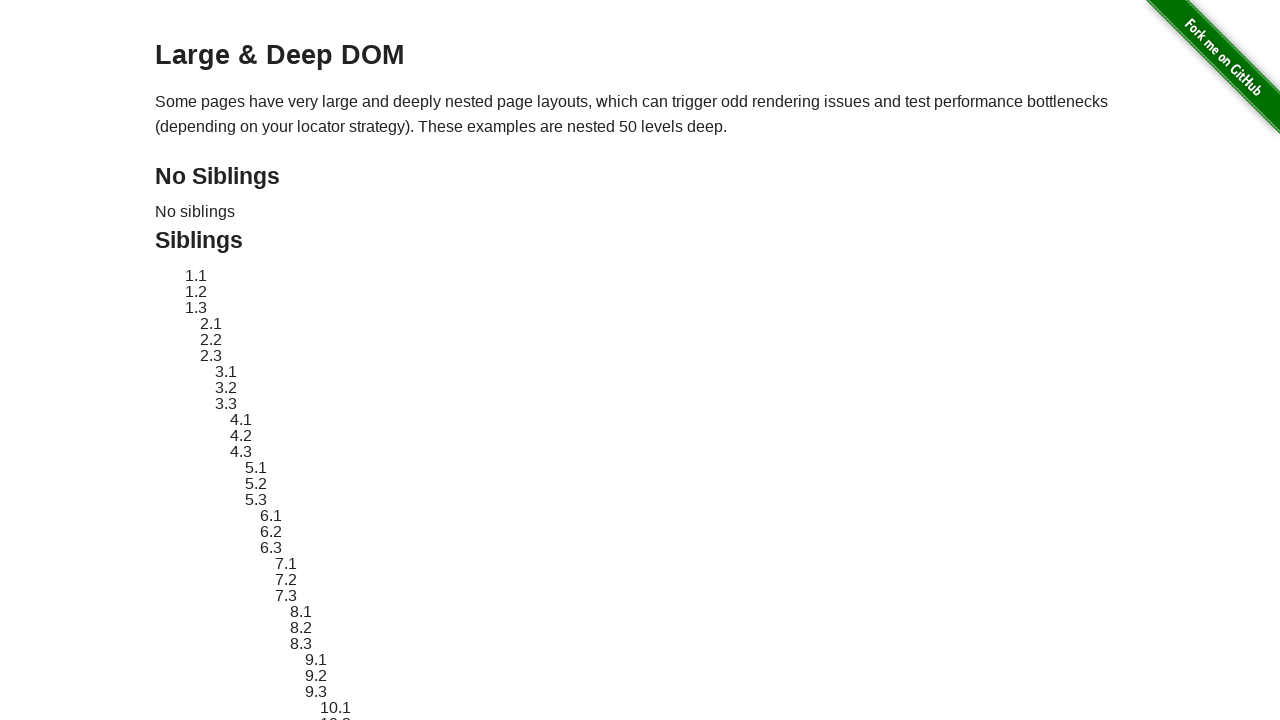

Located target element with ID 'sibling-2.3'
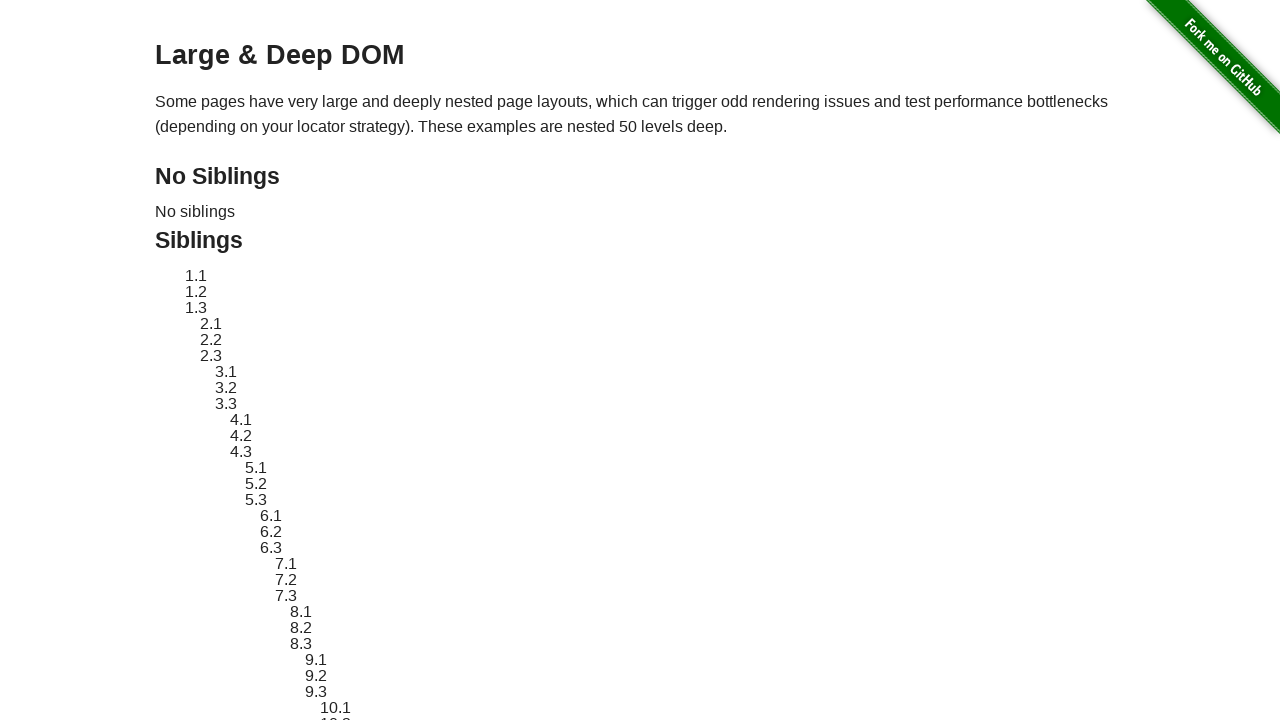

Target element became visible
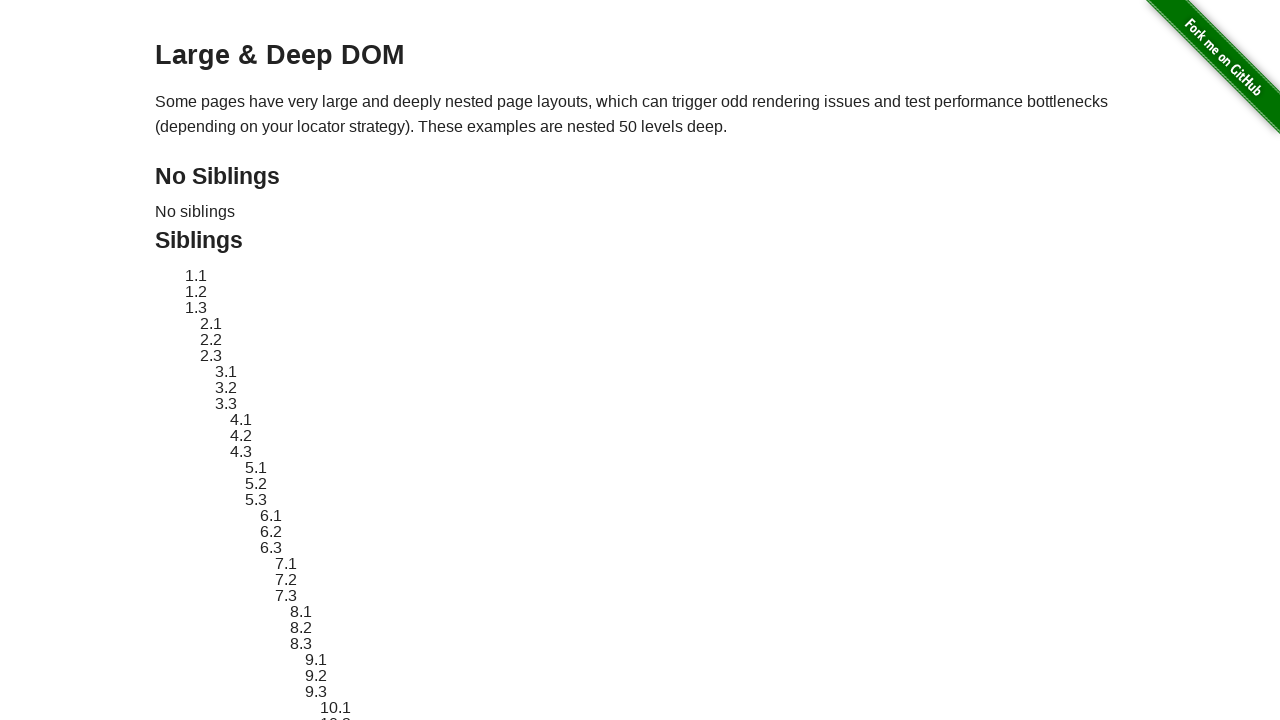

Retrieved original style attribute from target element
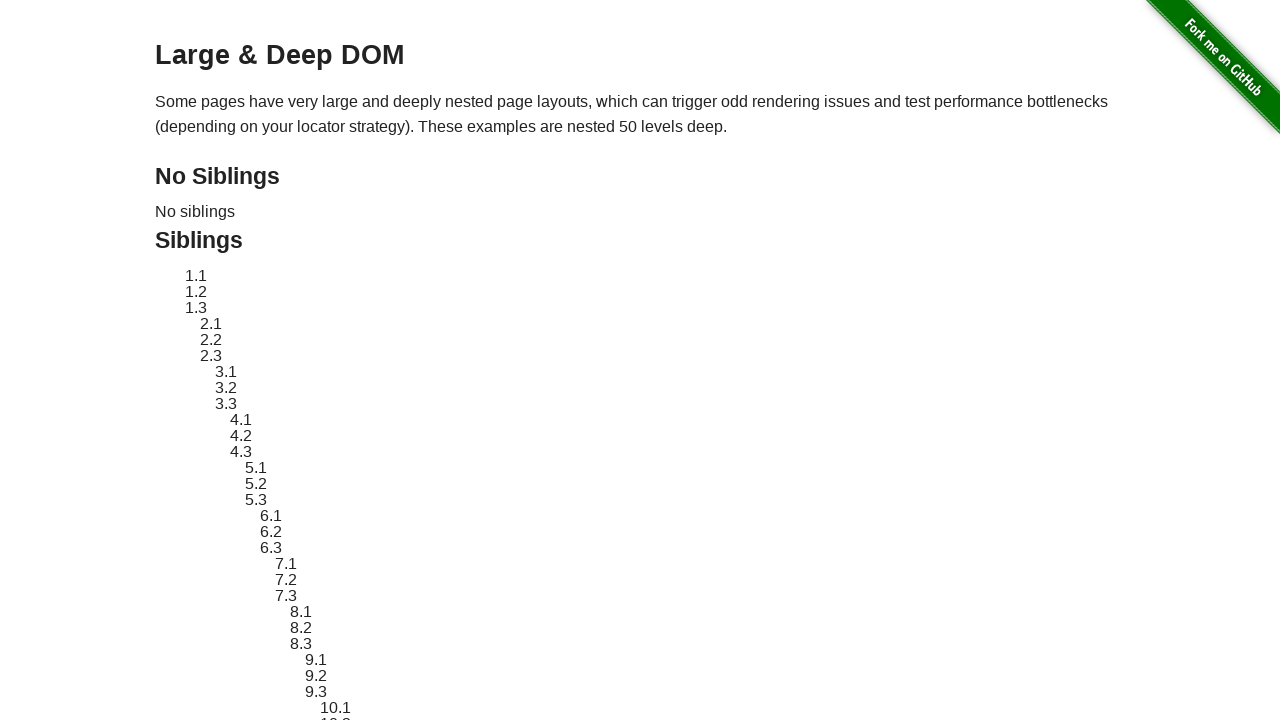

Applied red dashed border highlight to target element
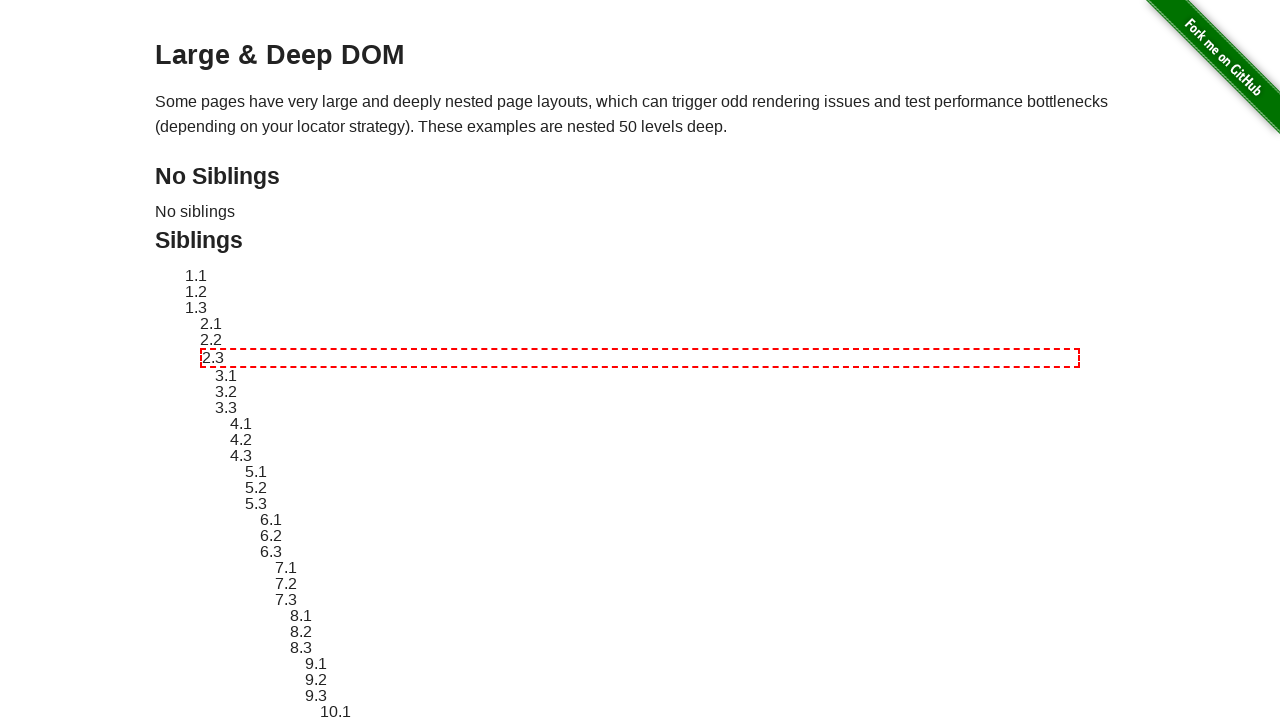

Waited 2 seconds to display the highlight effect
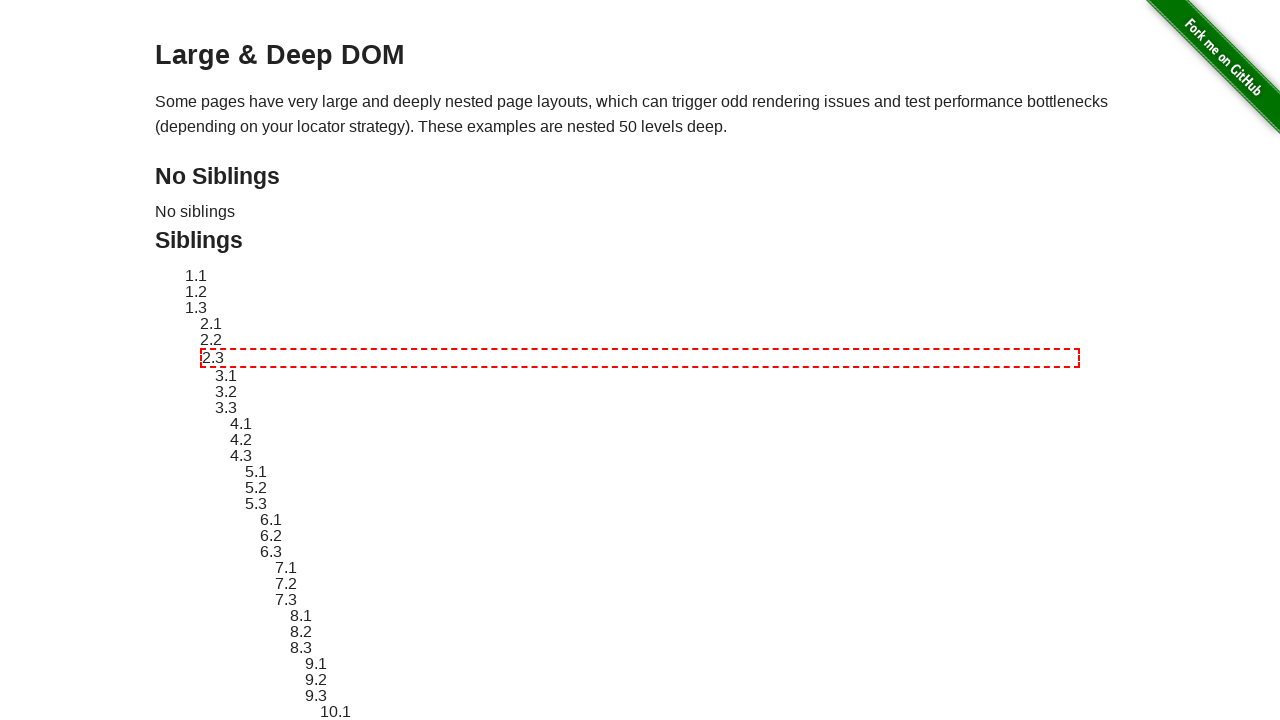

Reverted target element to original style
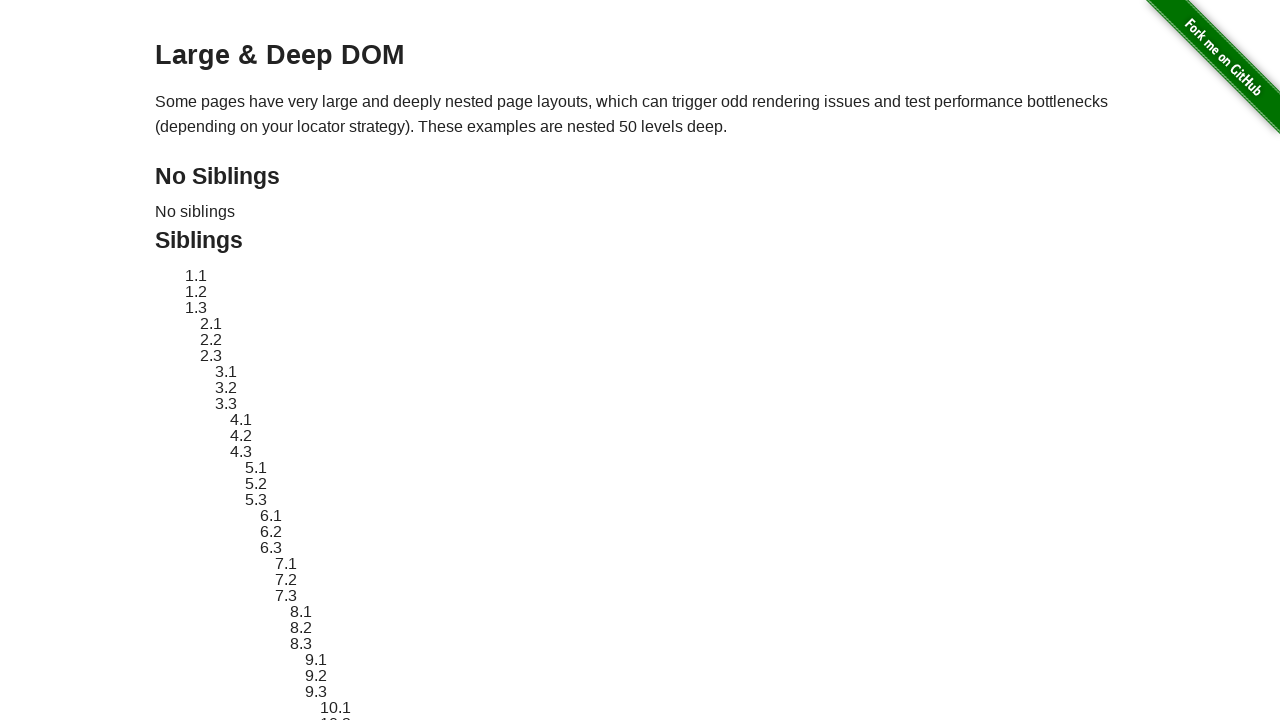

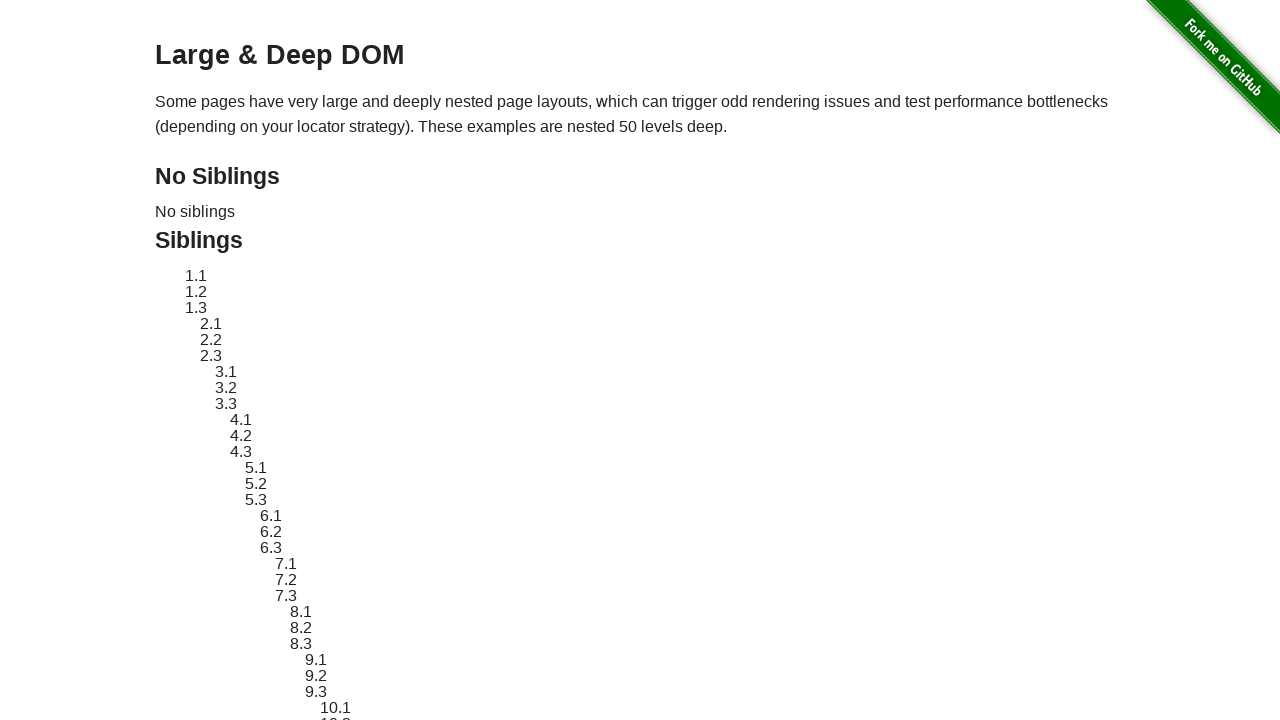